Tests checkbox functionality on a practice form by checking three checkboxes (Sports, Reading, Music) using different Playwright methods, then unchecking them using corresponding uncheck methods.

Starting URL: https://demoqa.com/automation-practice-form

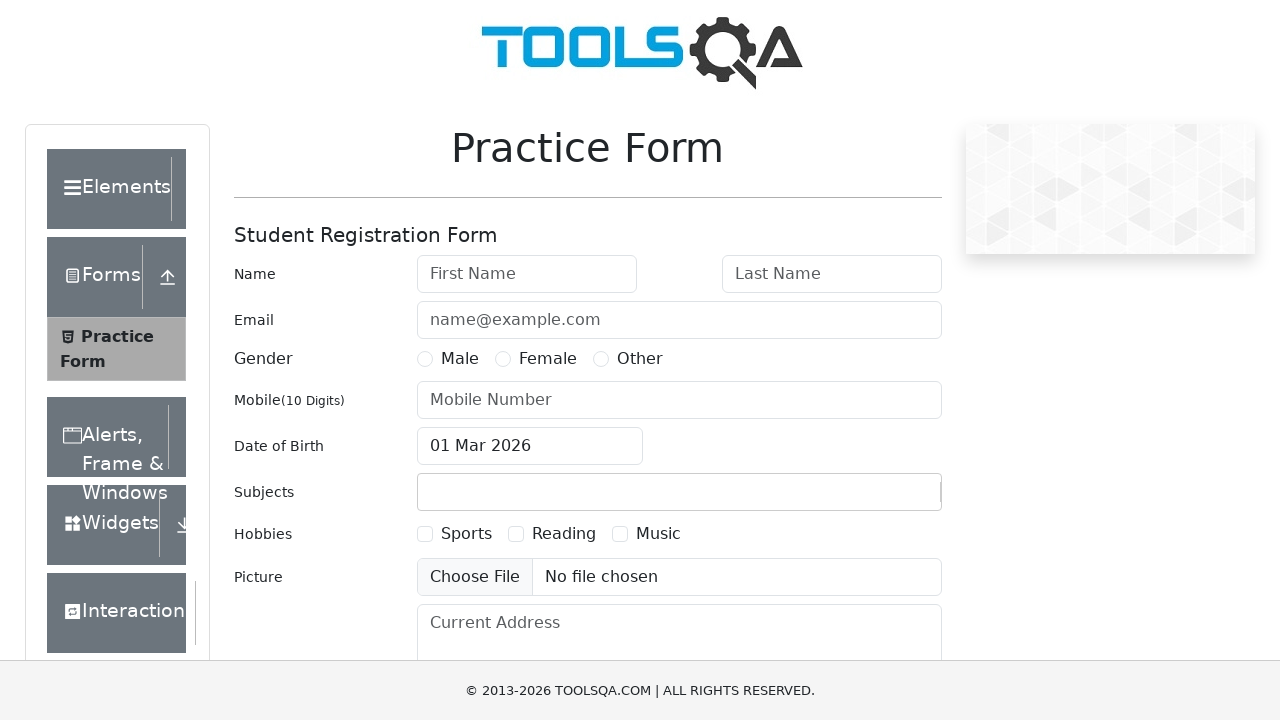

Clicked Sports checkbox to check it at (466, 534) on text=Sports
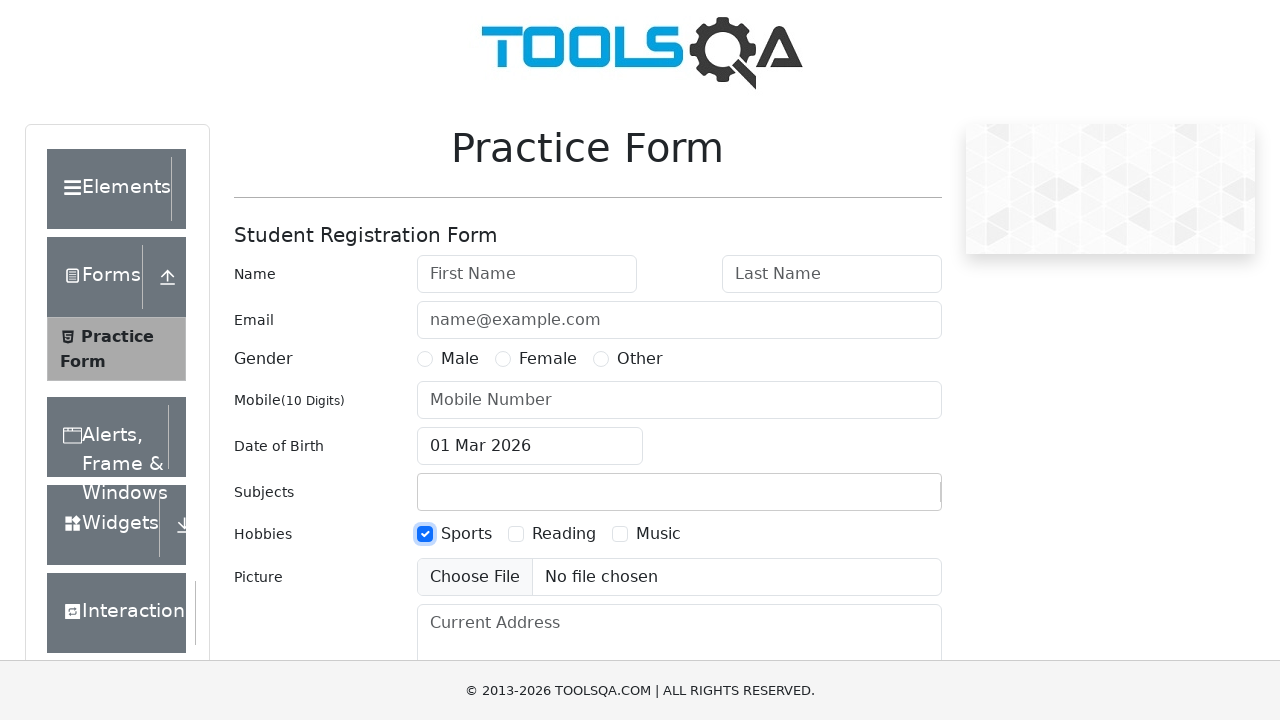

Checked Reading checkbox using check() method at (564, 534) on text=Reading
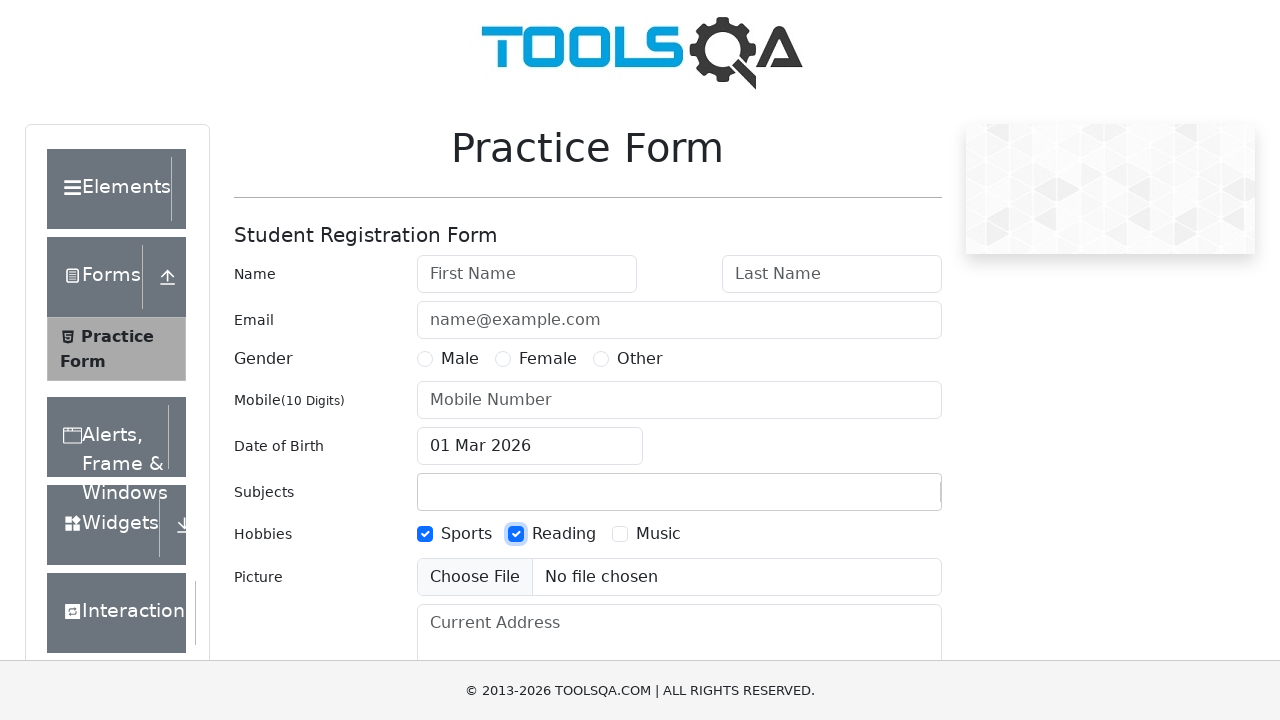

Checked Music checkbox using locator + check() at (658, 534) on text=Music
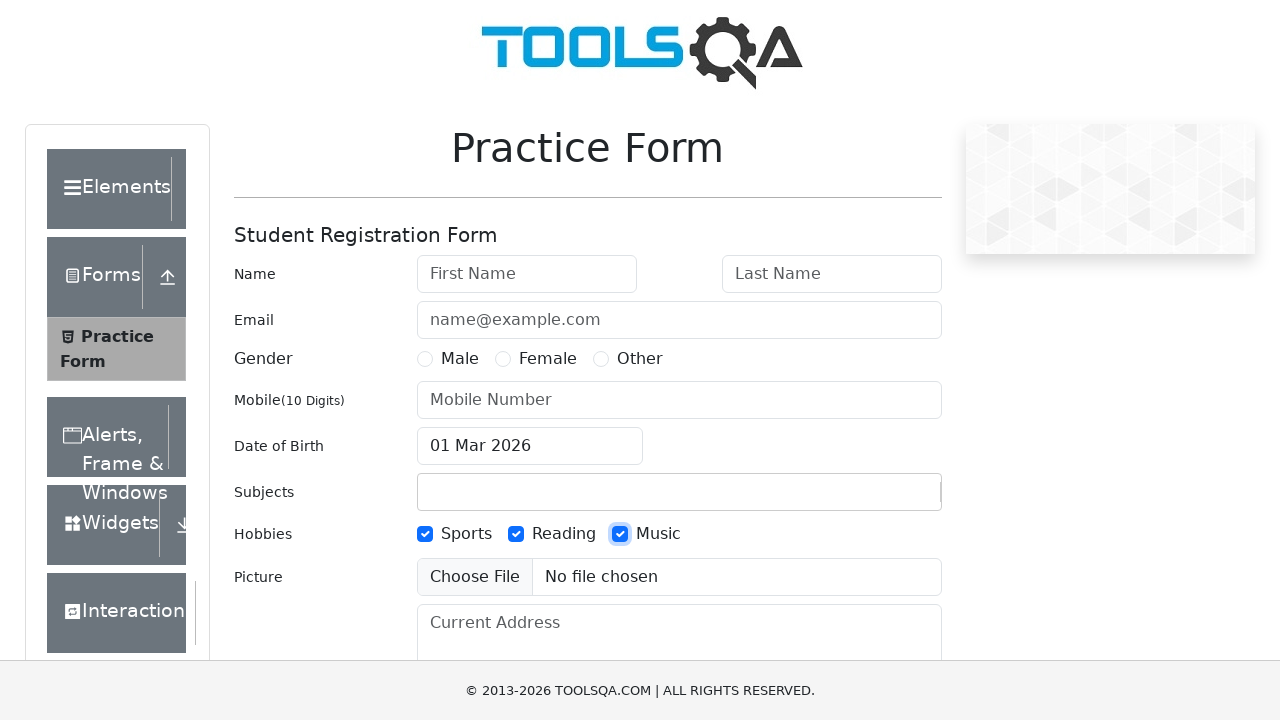

Waited 1 second to observe checked state
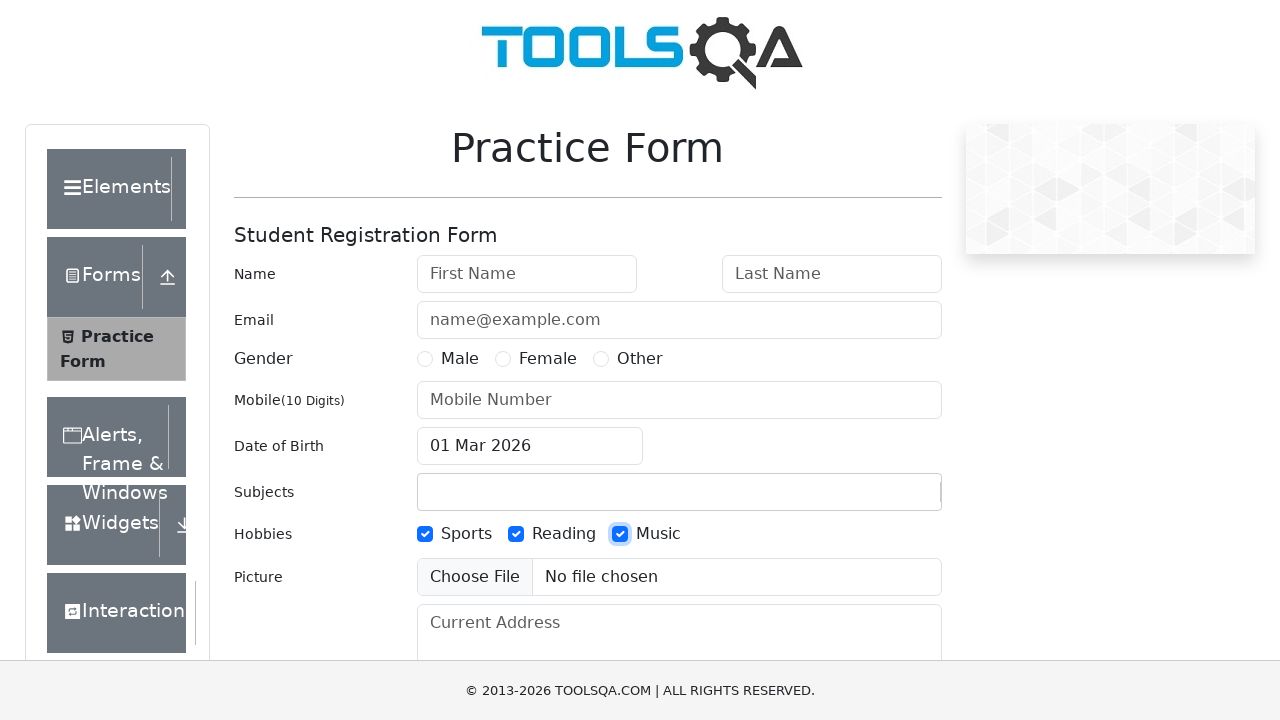

Clicked Sports checkbox to uncheck it at (466, 534) on text=Sports
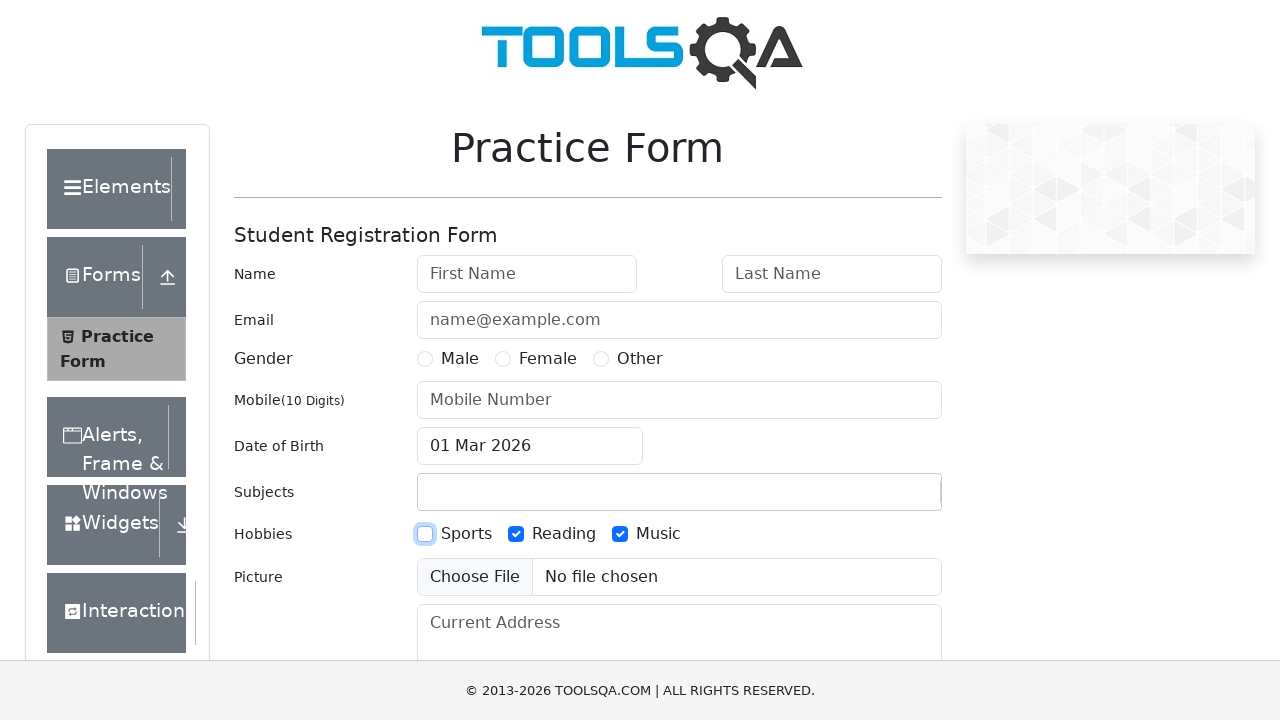

Unchecked Reading checkbox using uncheck() method at (564, 534) on text=Reading
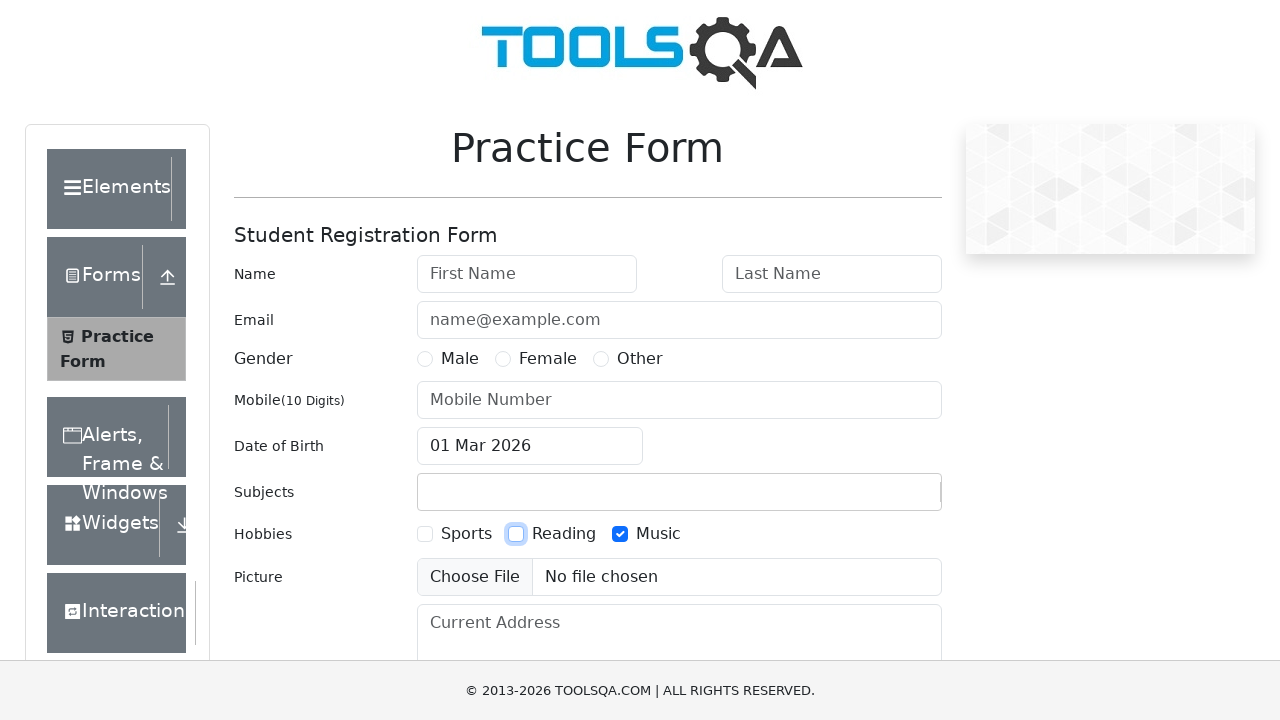

Unchecked Music checkbox using locator + uncheck() at (658, 534) on text=Music
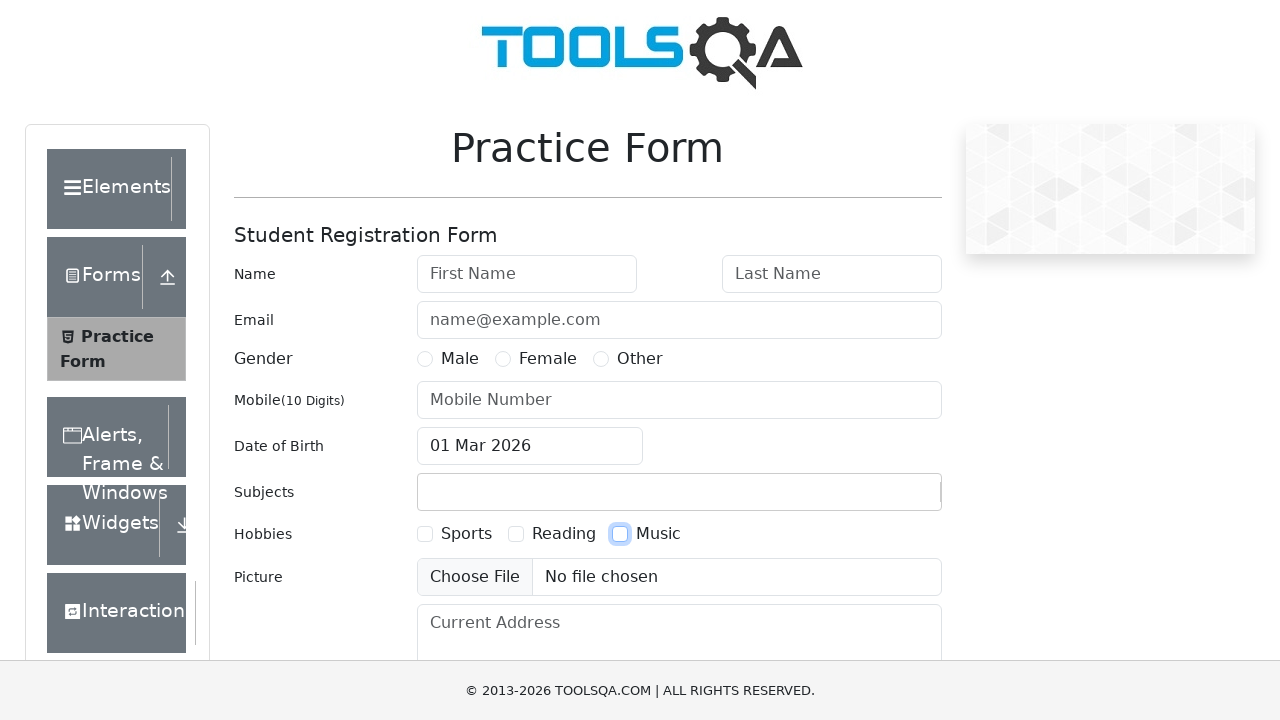

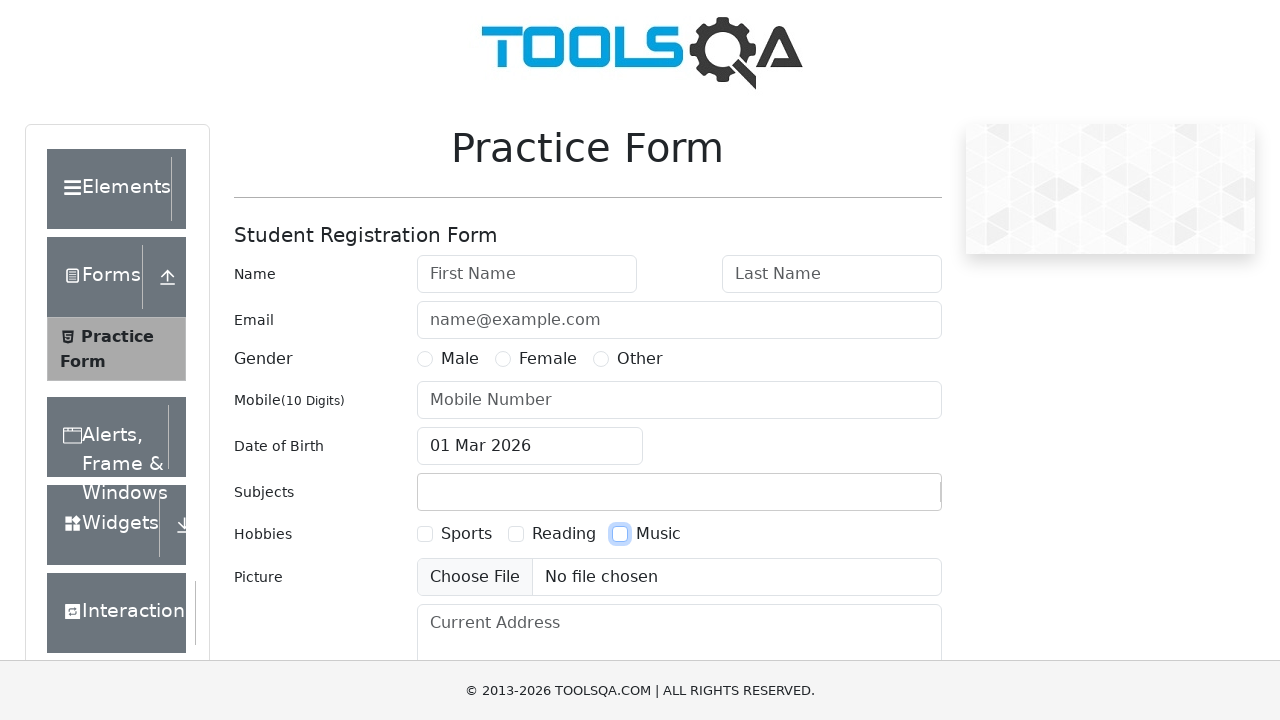